Tests clicking a button that changes the page title text and verifies the new title appears

Starting URL: https://igorsmasc.github.io/praticando_waits/

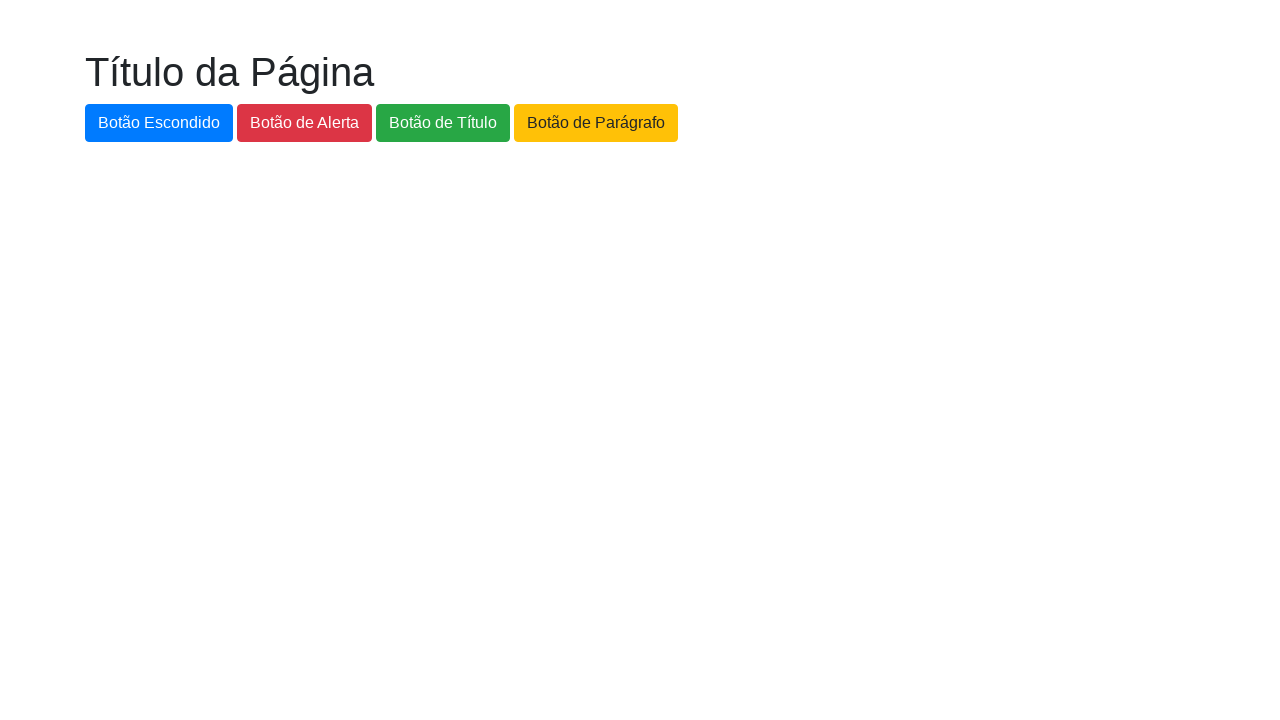

Waited for title element to be present on page
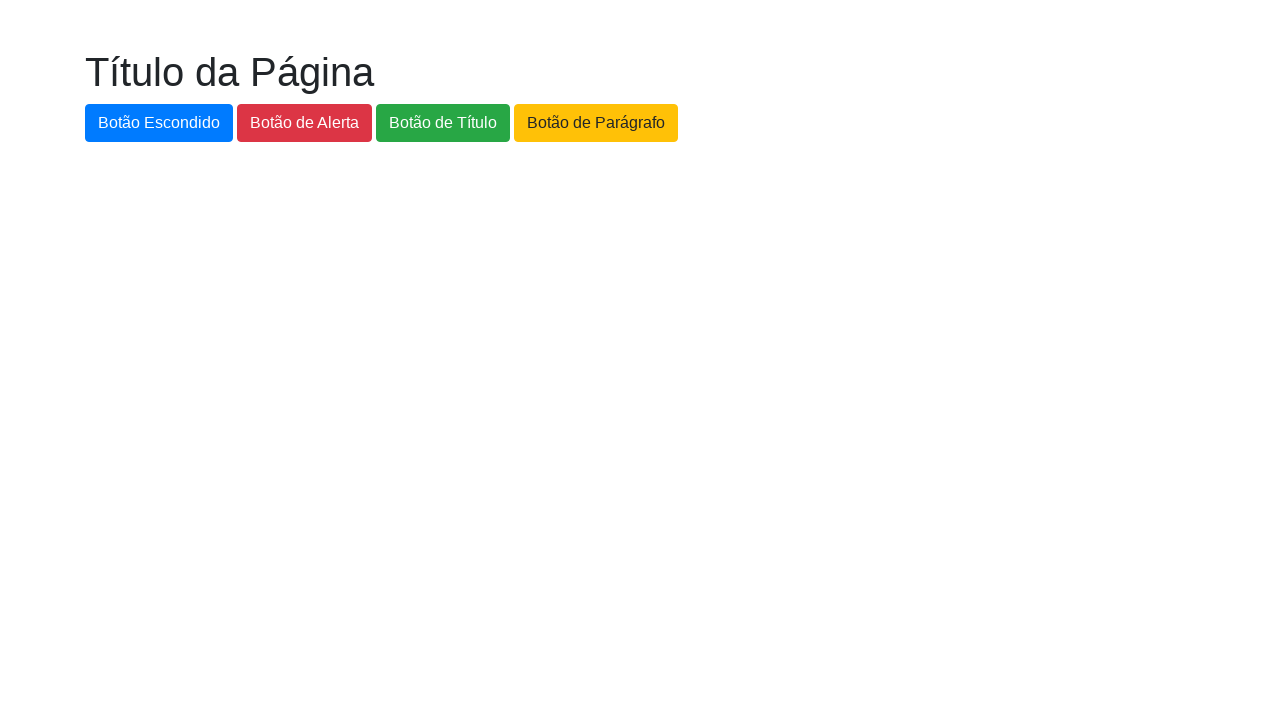

Clicked the title change button at (443, 123) on #botao-titulo
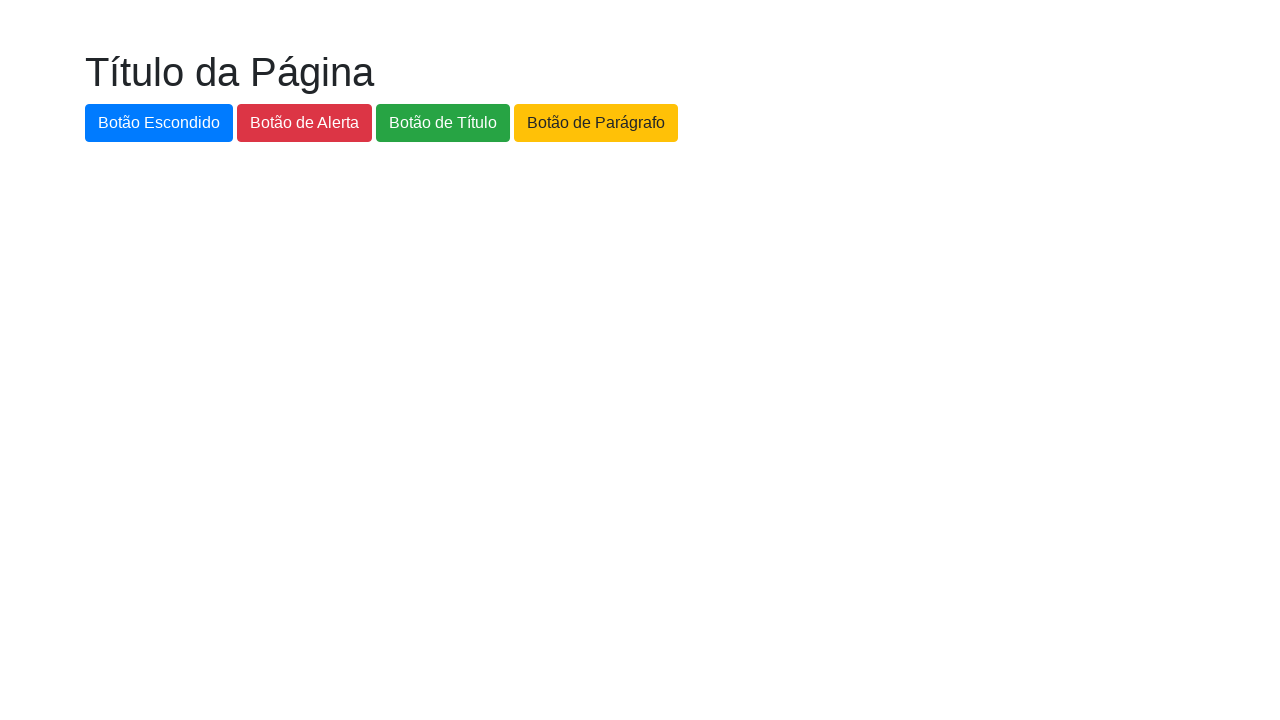

Verified that title text changed to 'Novo Título da Página'
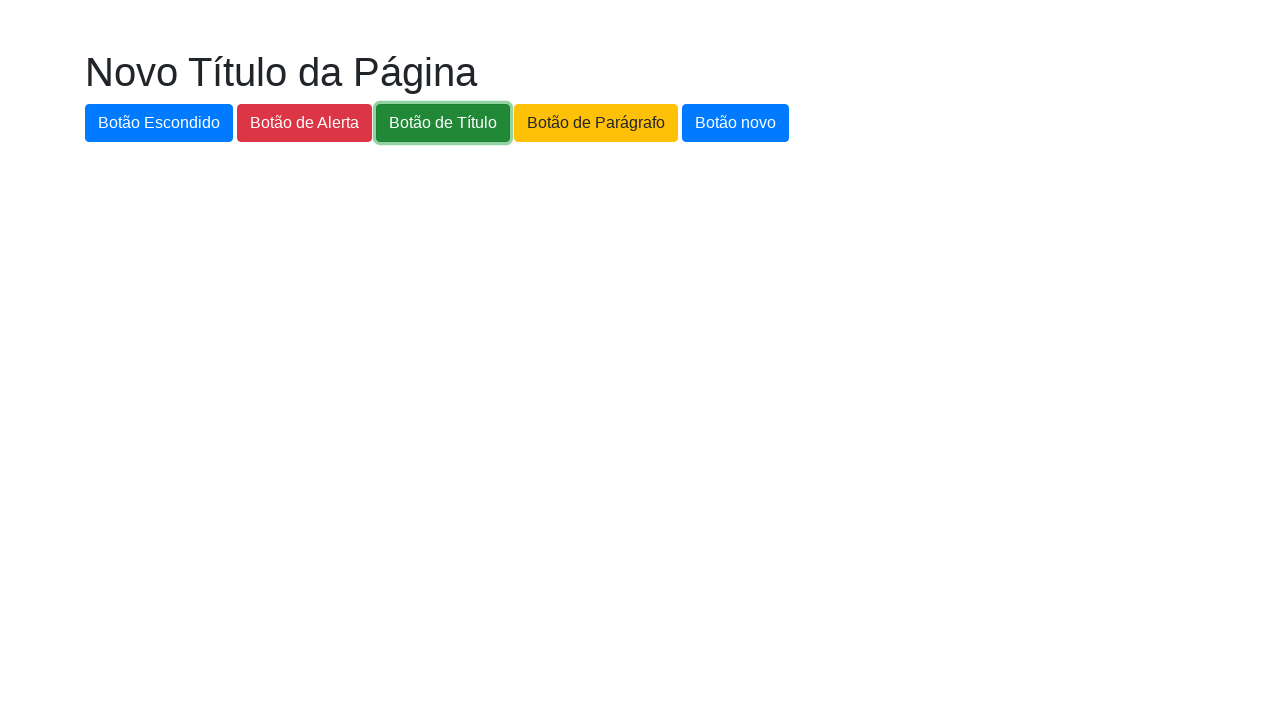

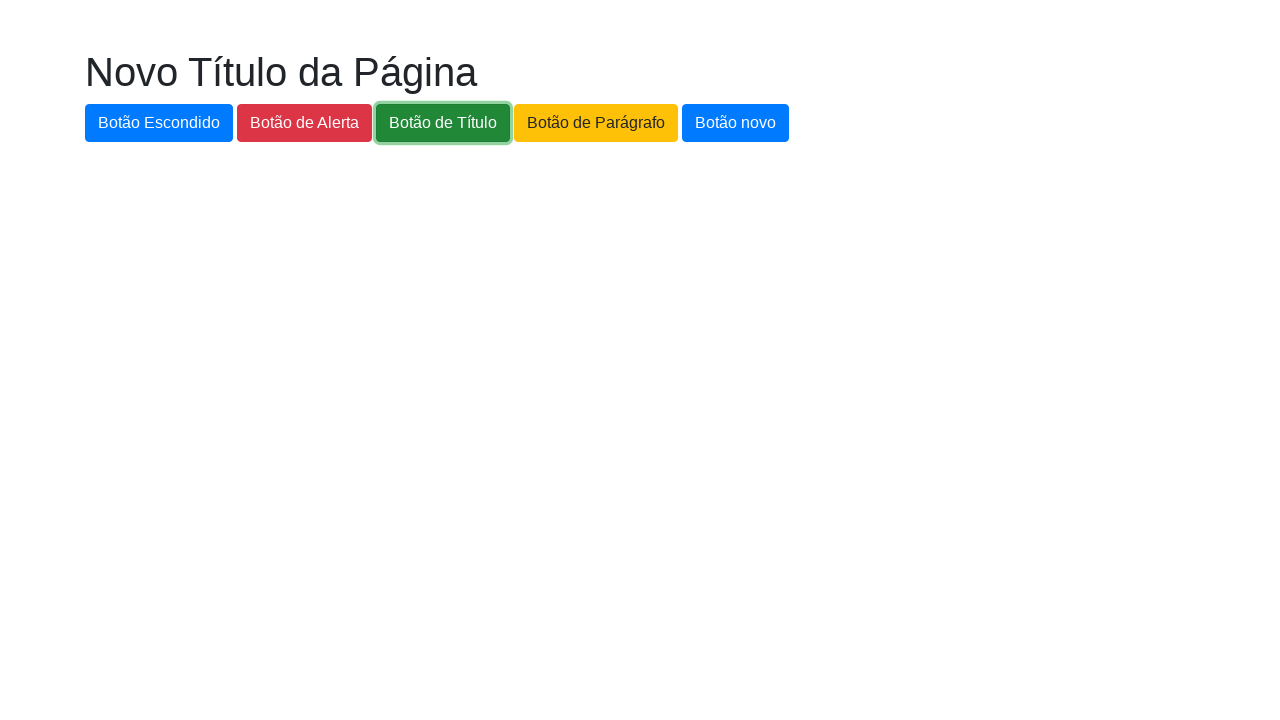